Solves a math captcha by calculating a logarithmic expression, fills the answer, checks robot checkboxes, and submits the form

Starting URL: http://suninjuly.github.io/math.html

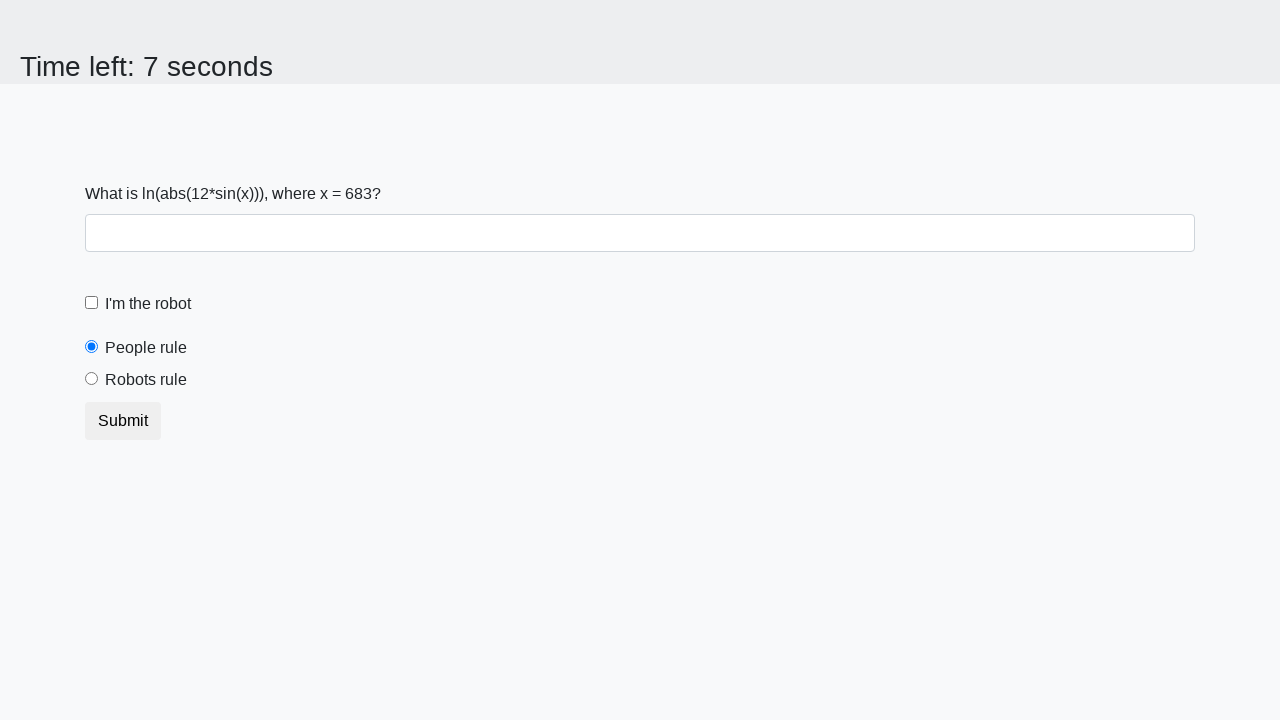

Located the input value element
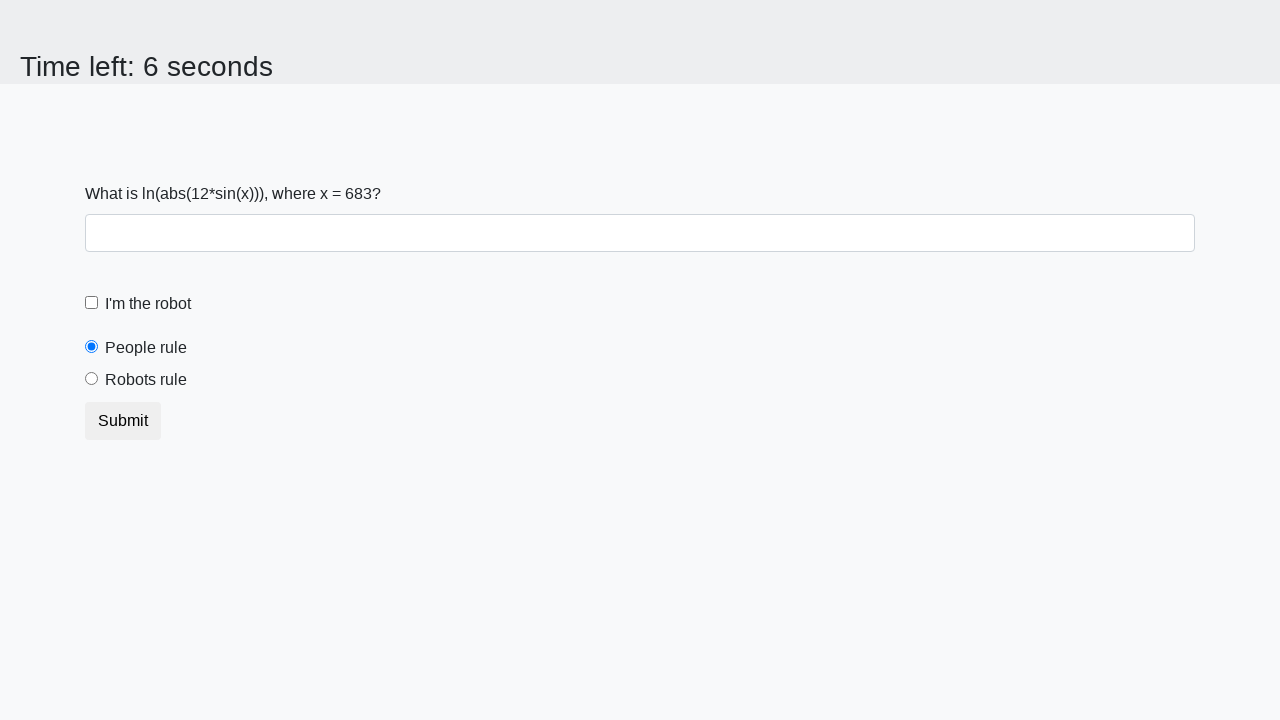

Extracted x value from input element
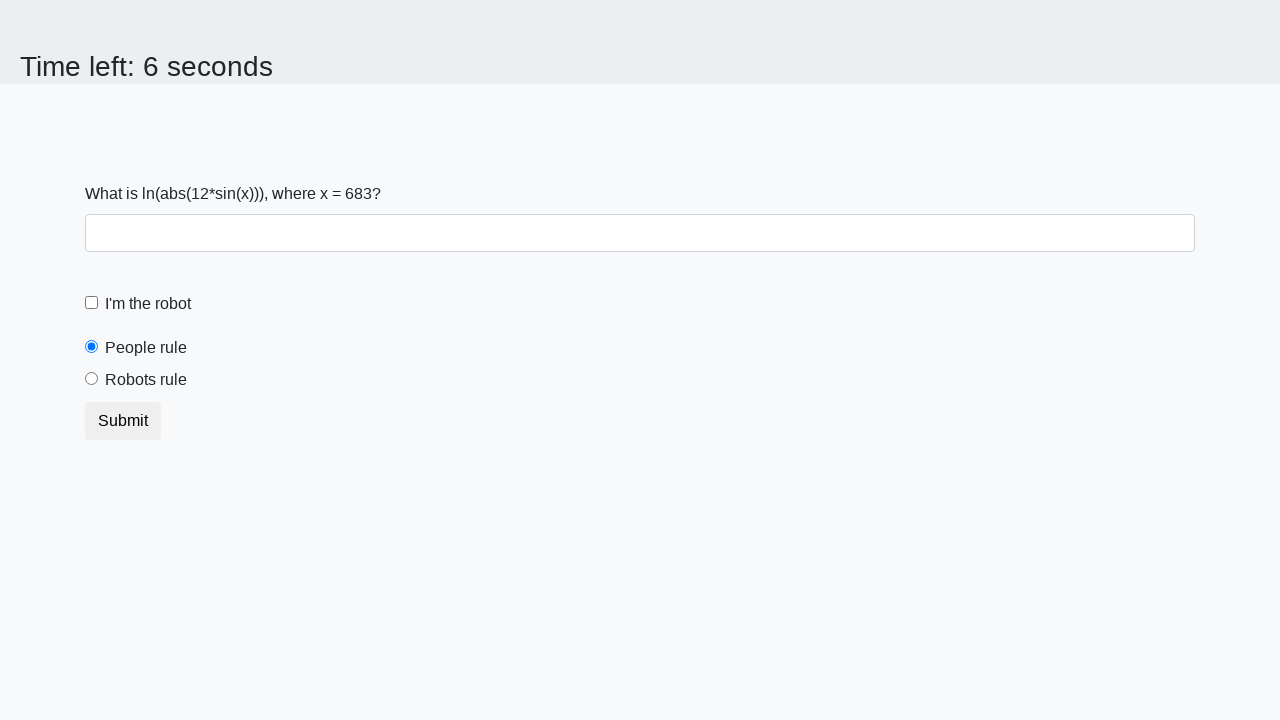

Calculated logarithmic expression result
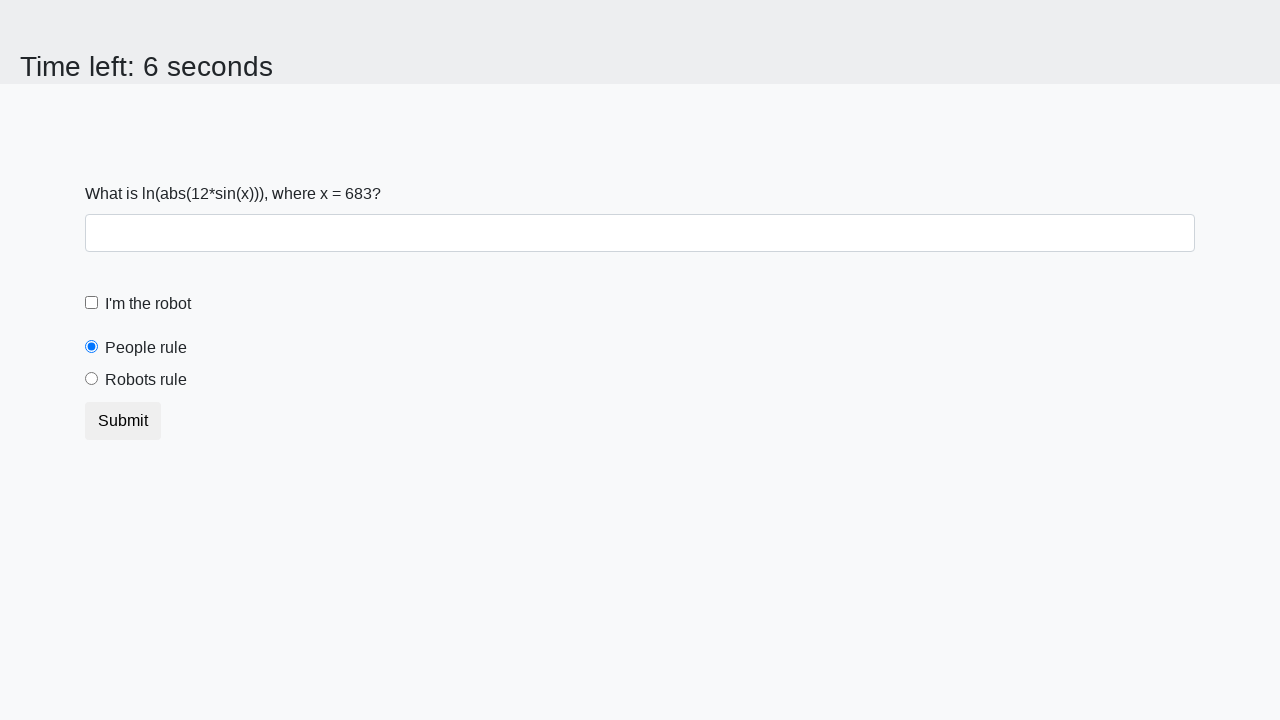

Filled answer field with calculated result on #answer
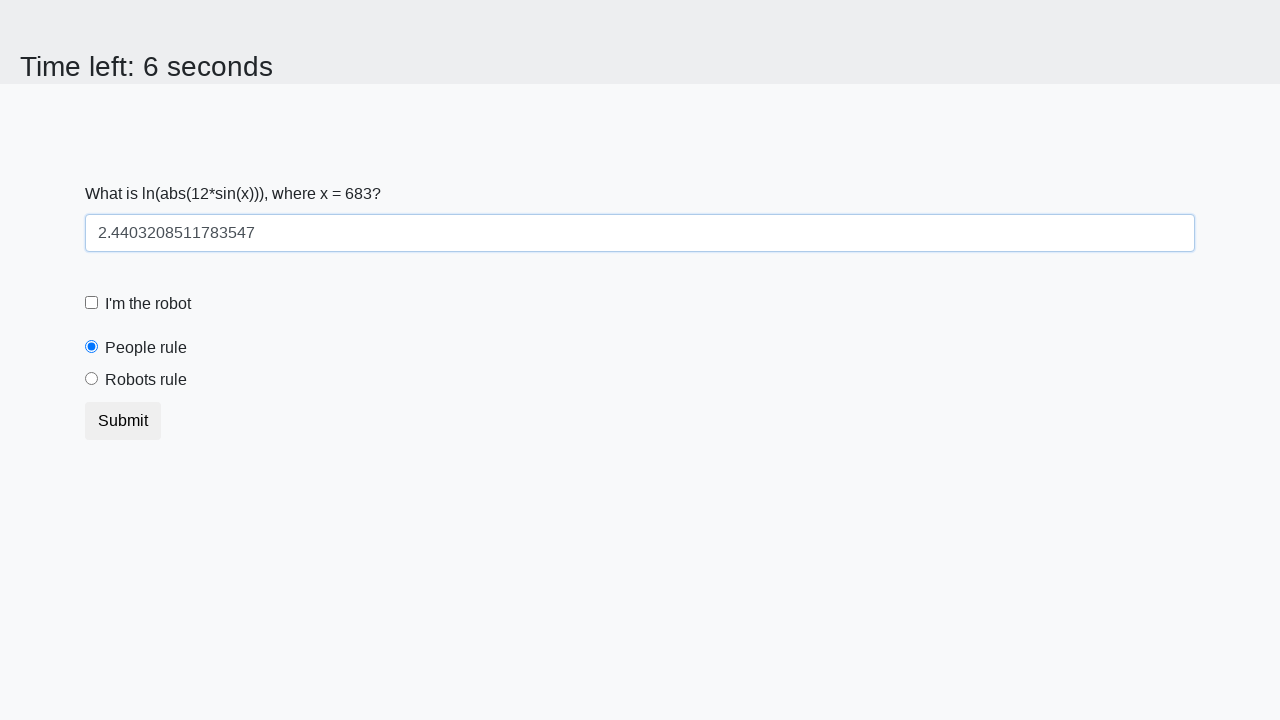

Checked the robot checkbox at (148, 304) on [for='robotCheckbox']
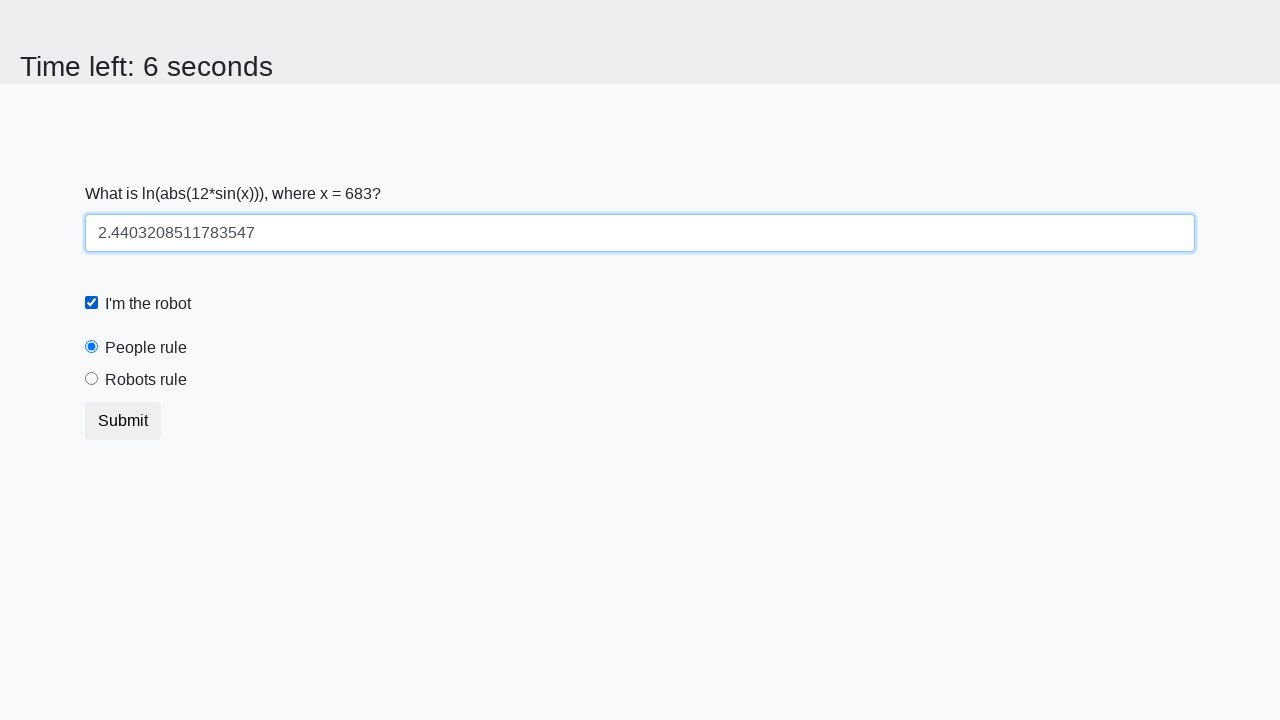

Selected the robots rule radio button at (146, 380) on [for='robotsRule']
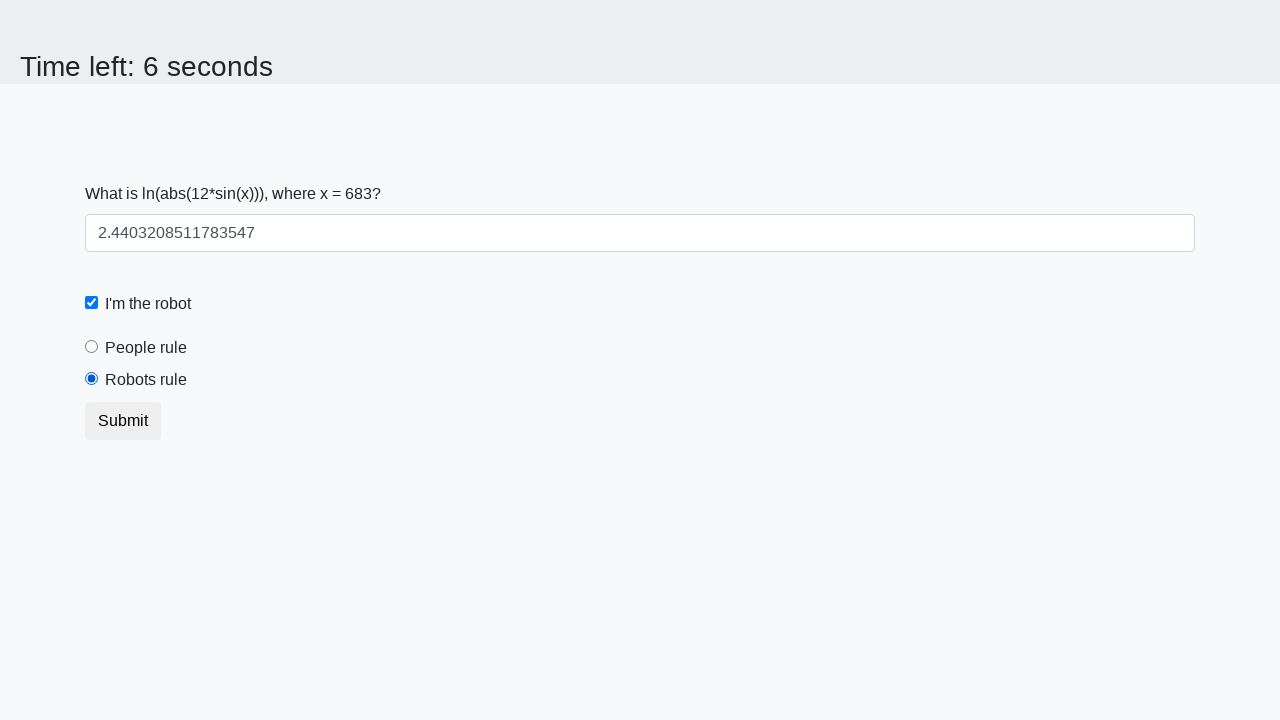

Clicked submit button to submit form at (123, 421) on button.btn
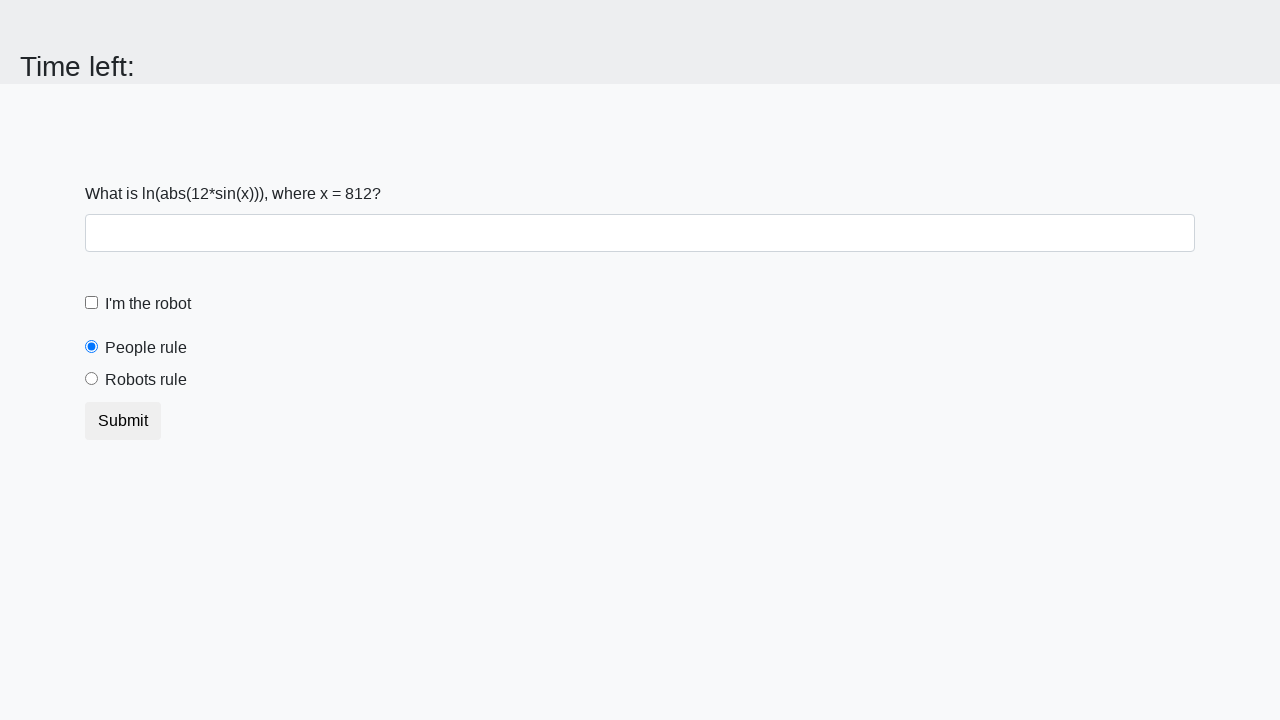

Waited for form submission to complete
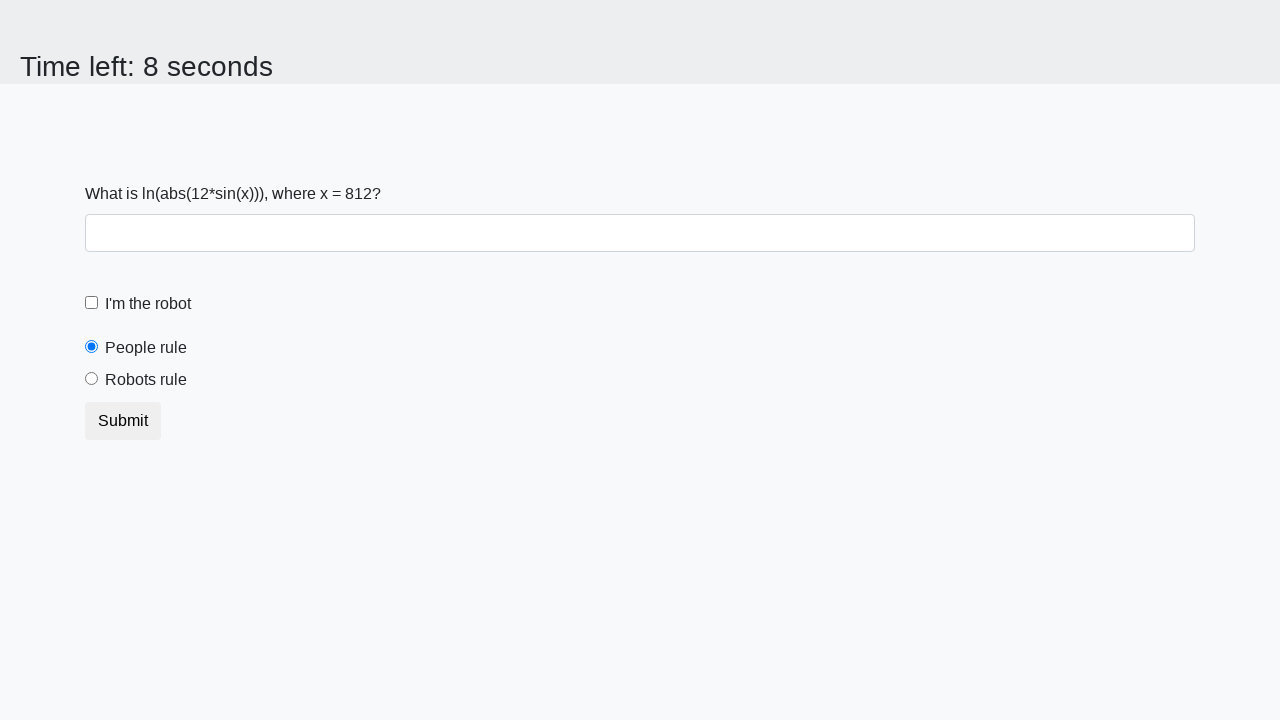

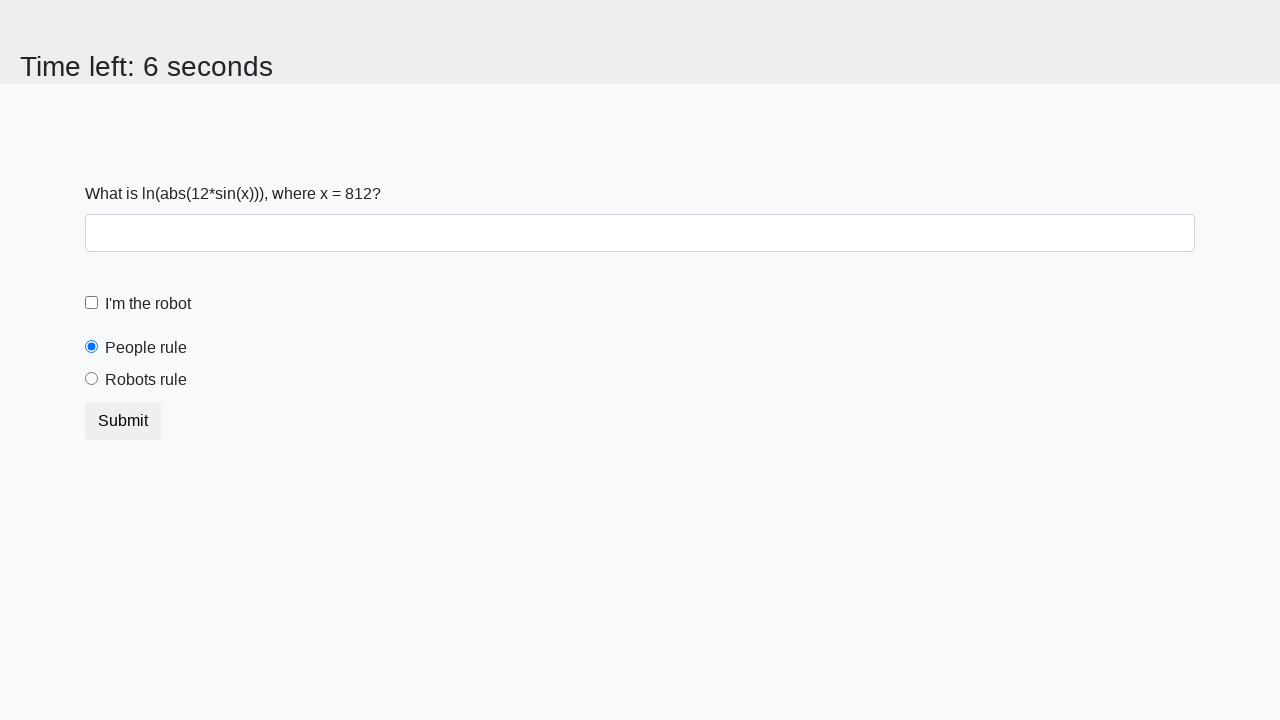